Tests the 7-character validation form with a short 6-character password "Mha123" and verifies the validation result

Starting URL: https://testpages.eviltester.com/styled/apps/7charval/simple7charvalidation.html

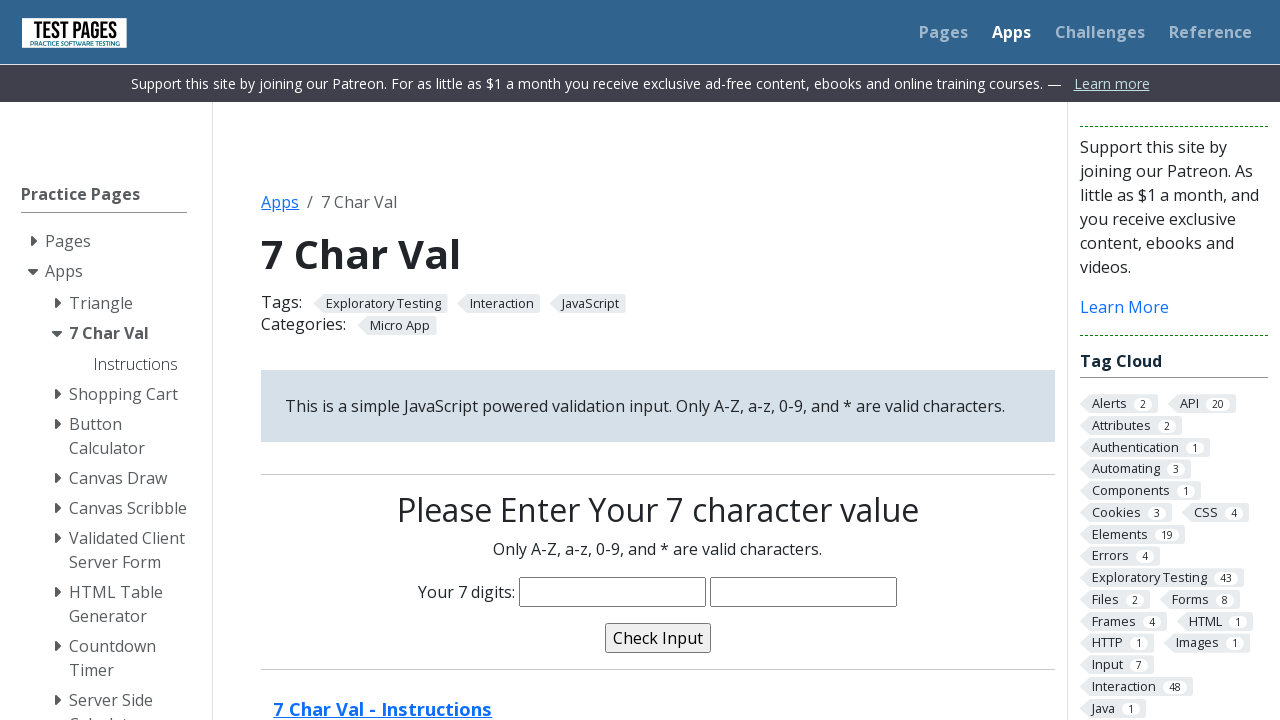

Filled password field with 6-character password 'Mha123' on input[name='characters']
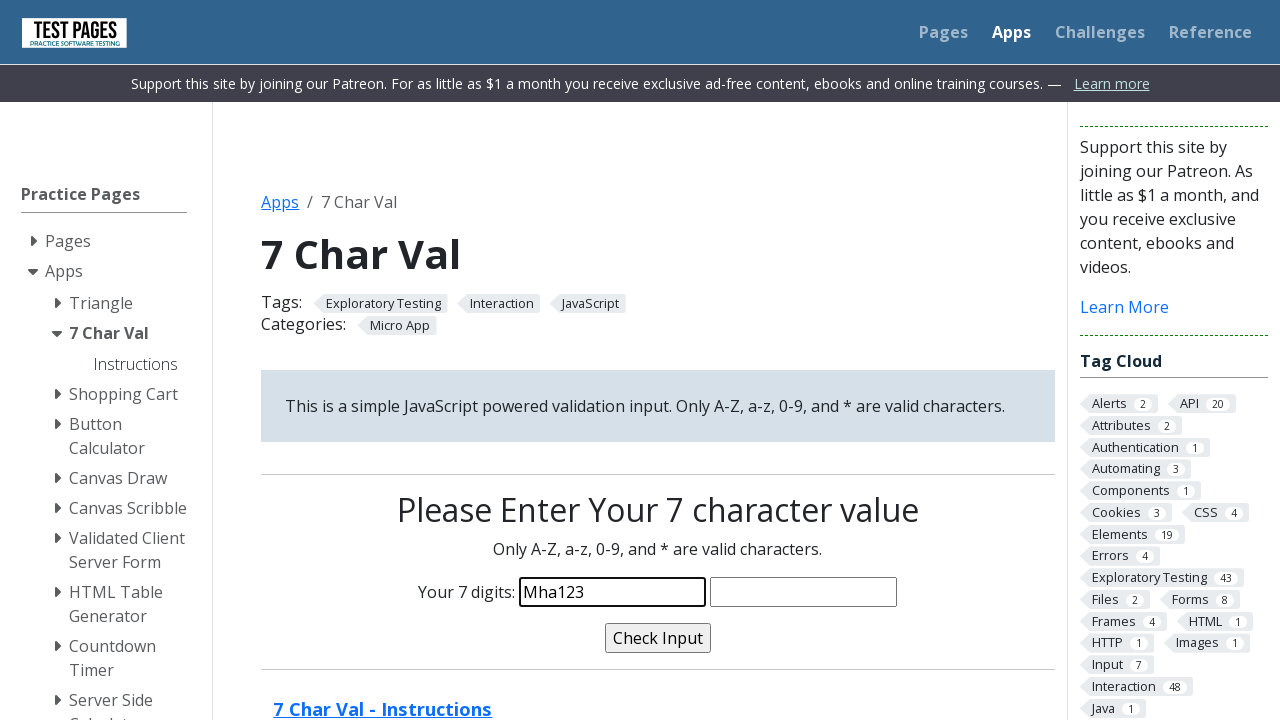

Clicked validate button to test password validation at (658, 638) on input[name='validate']
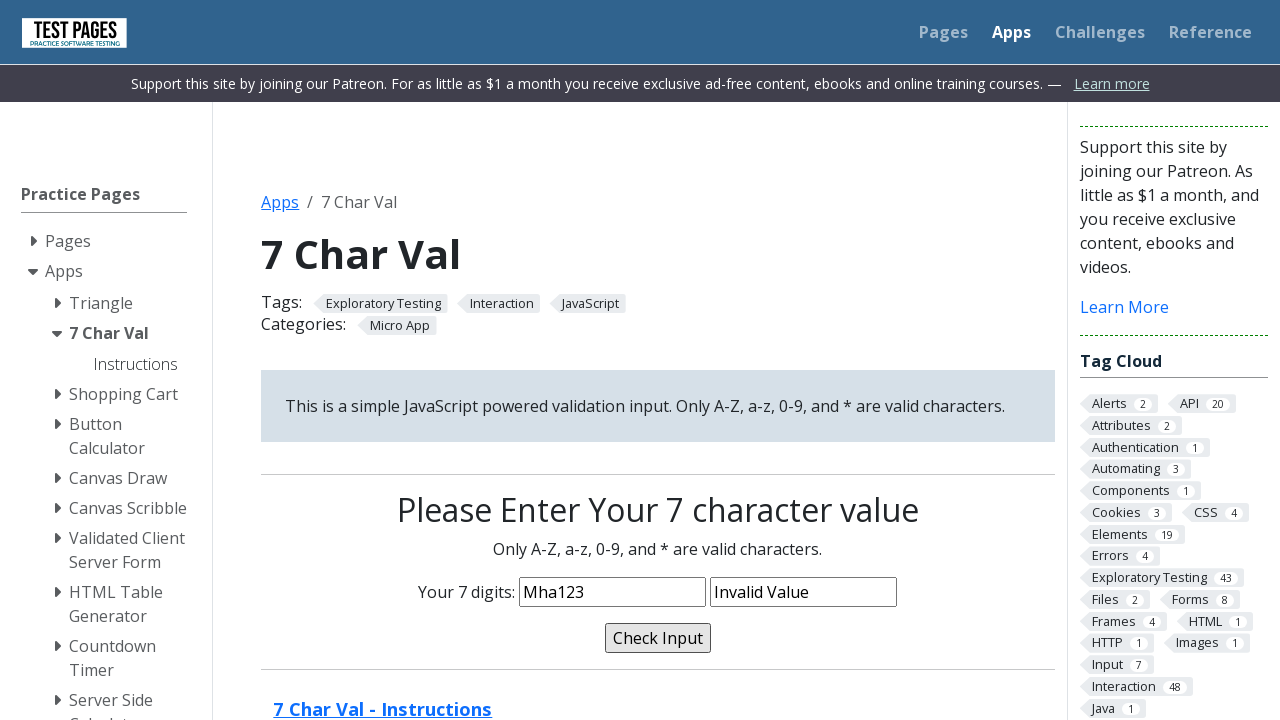

Validation message appeared after form submission
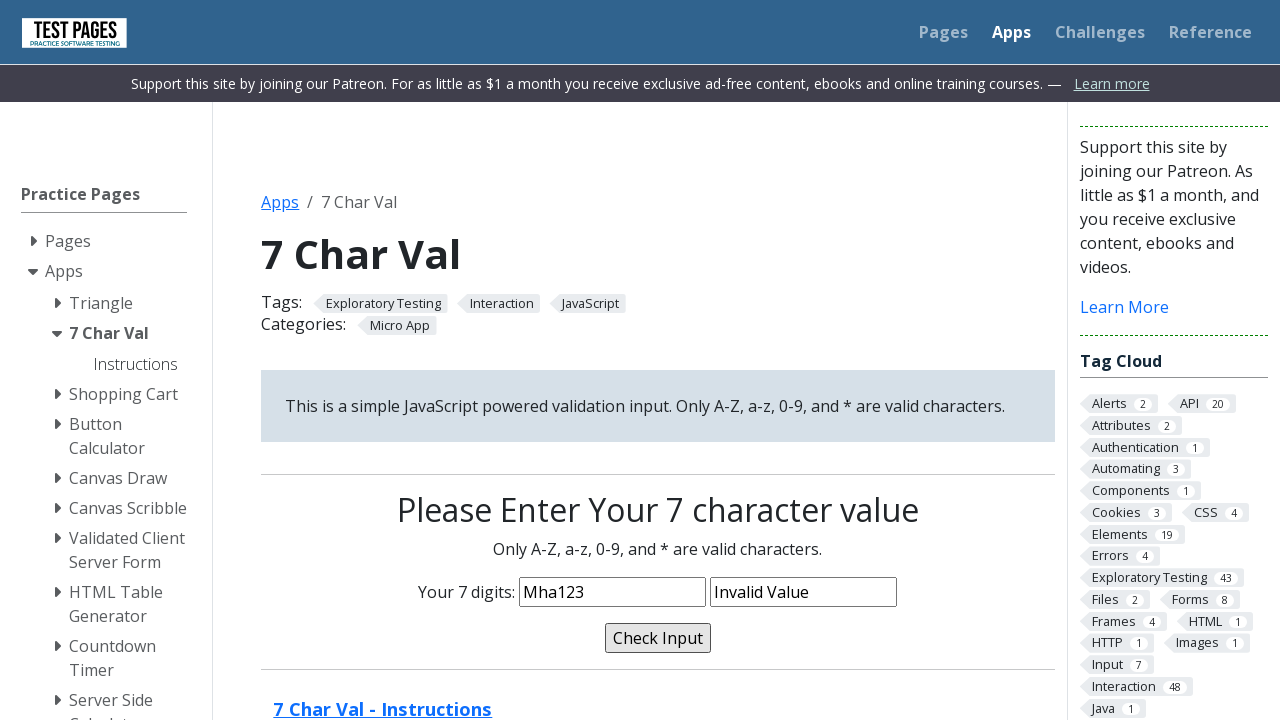

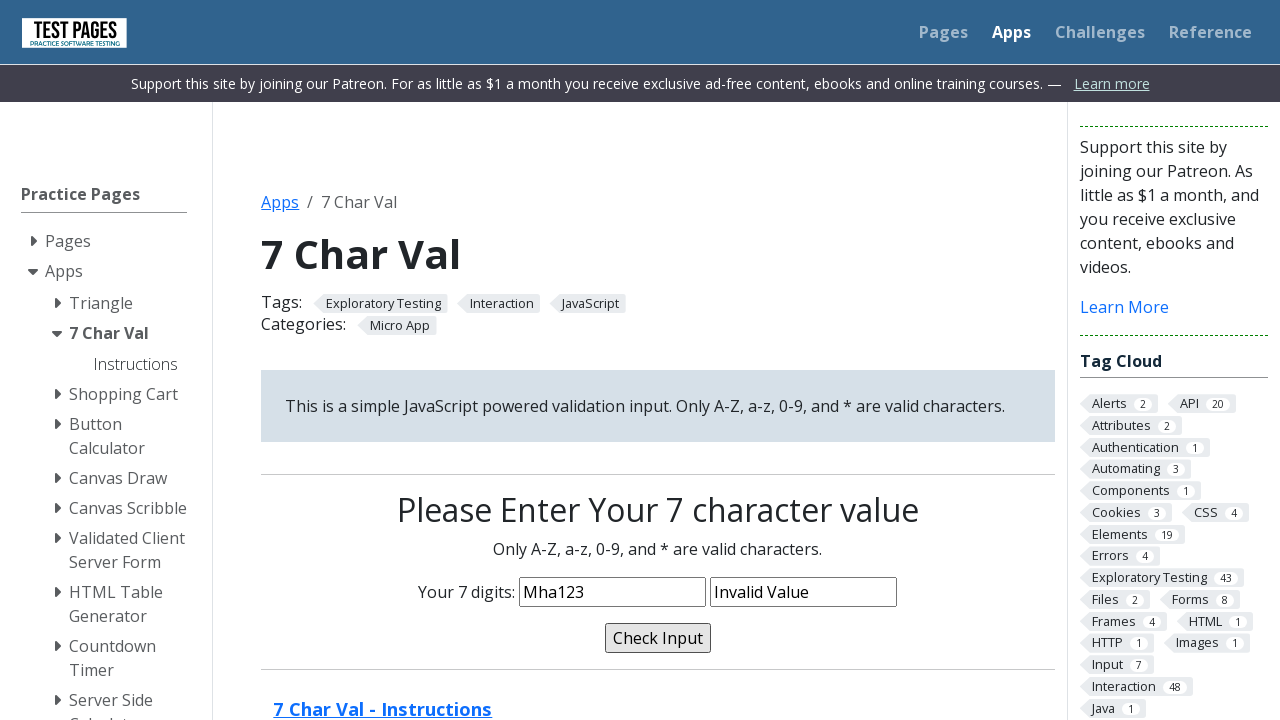